Tests customer search functionality by searching for a customer by account number and verifying the results

Starting URL: https://www.globalsqa.com/angularJs-protractor/BankingProject

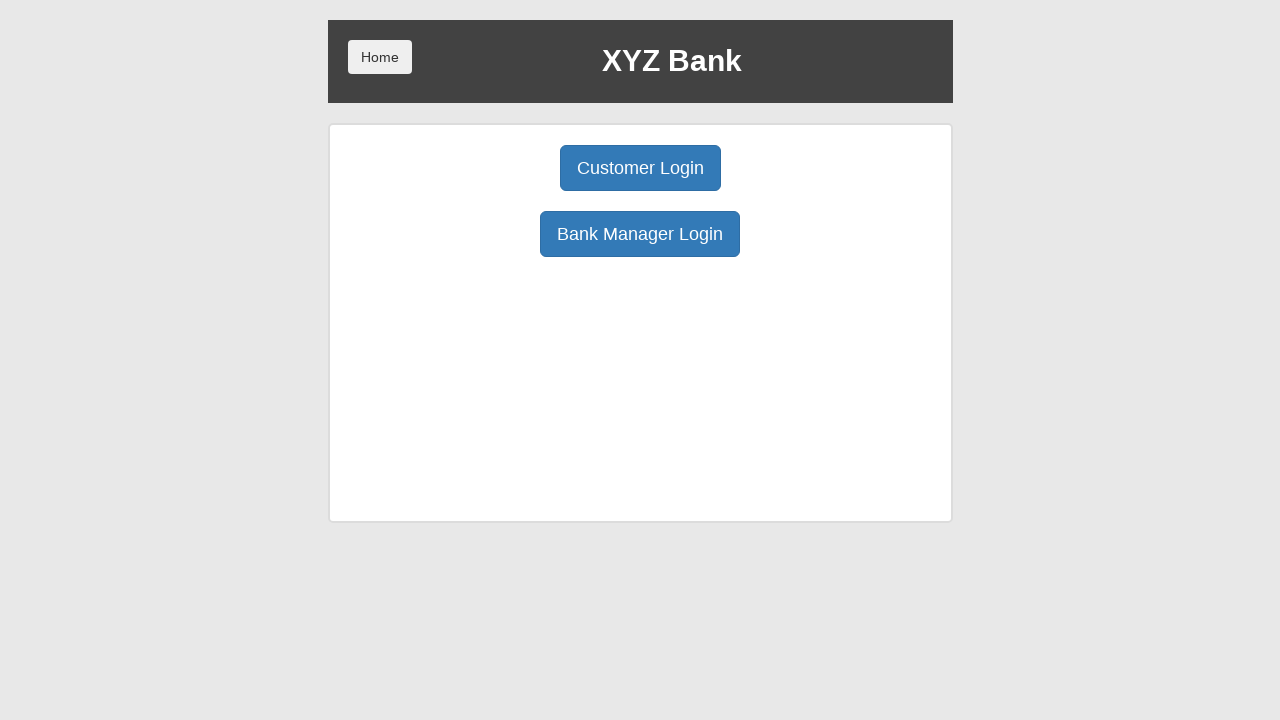

Clicked Bank Manager Login button at (640, 234) on button:has-text('Bank Manager Login')
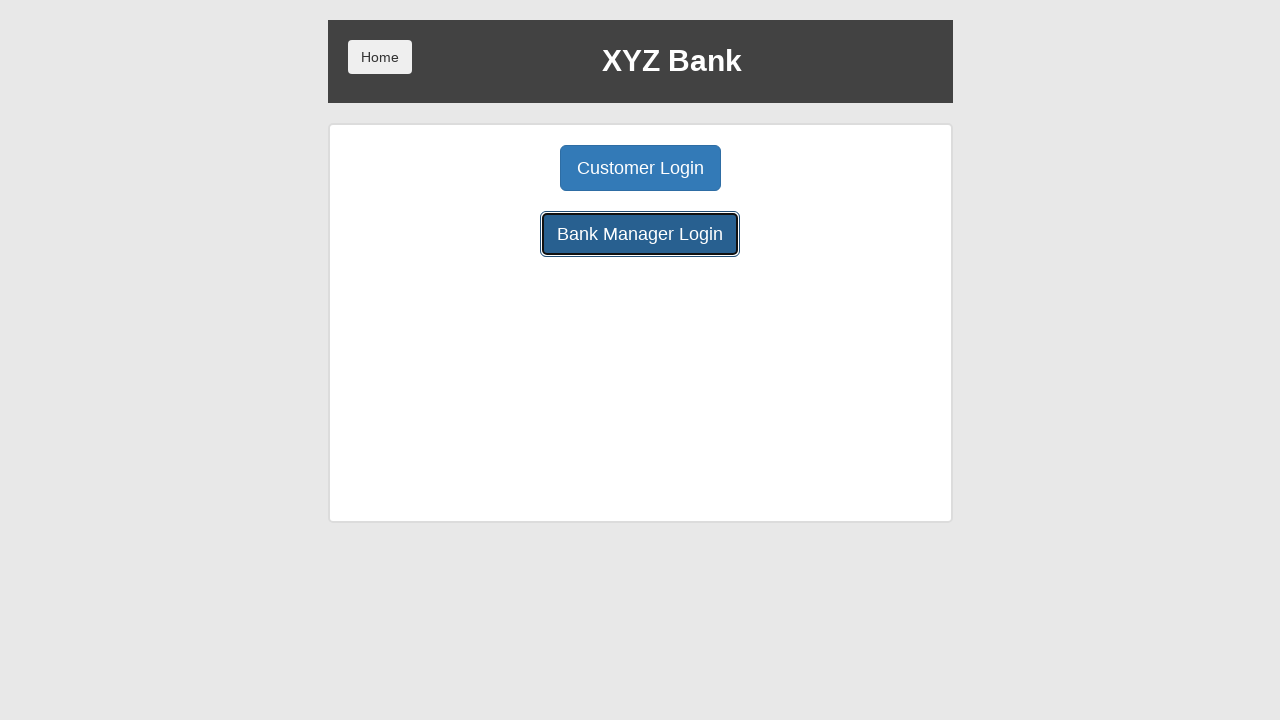

Clicked Customers tab at (792, 168) on button:has-text('Customers')
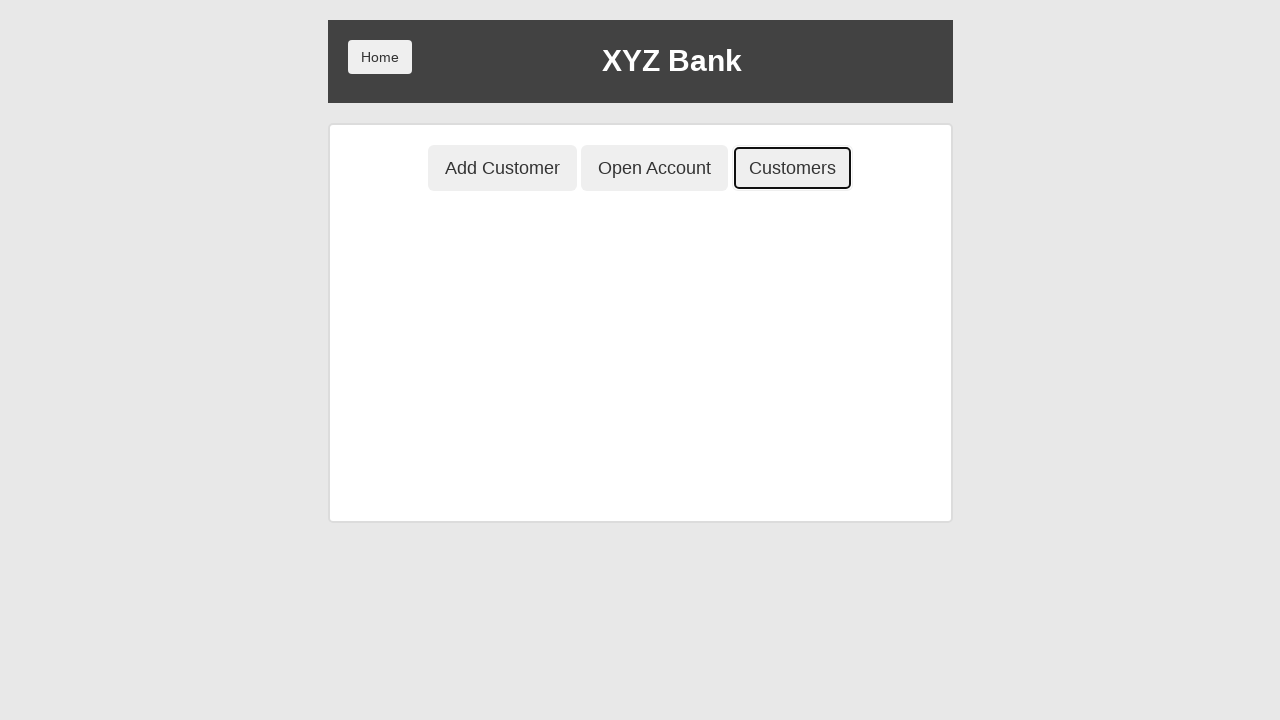

Customer search input field loaded
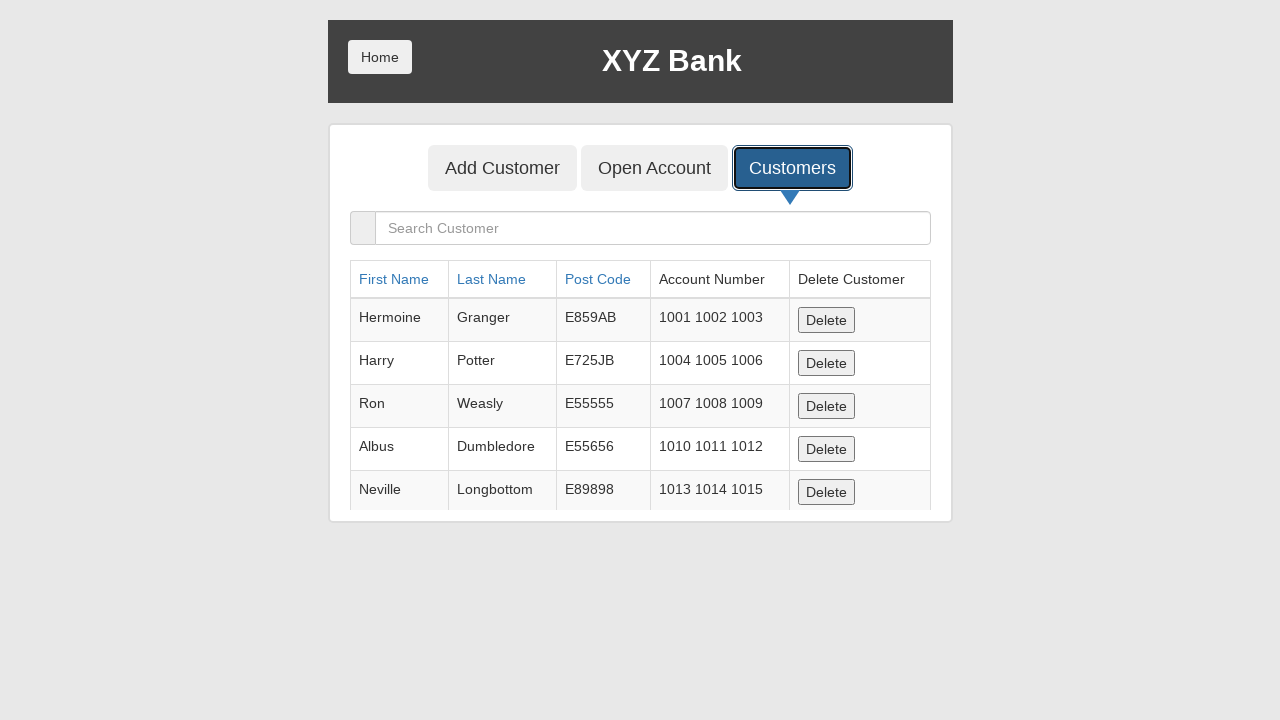

Filled search field with account number '1010' on input[placeholder='Search Customer']
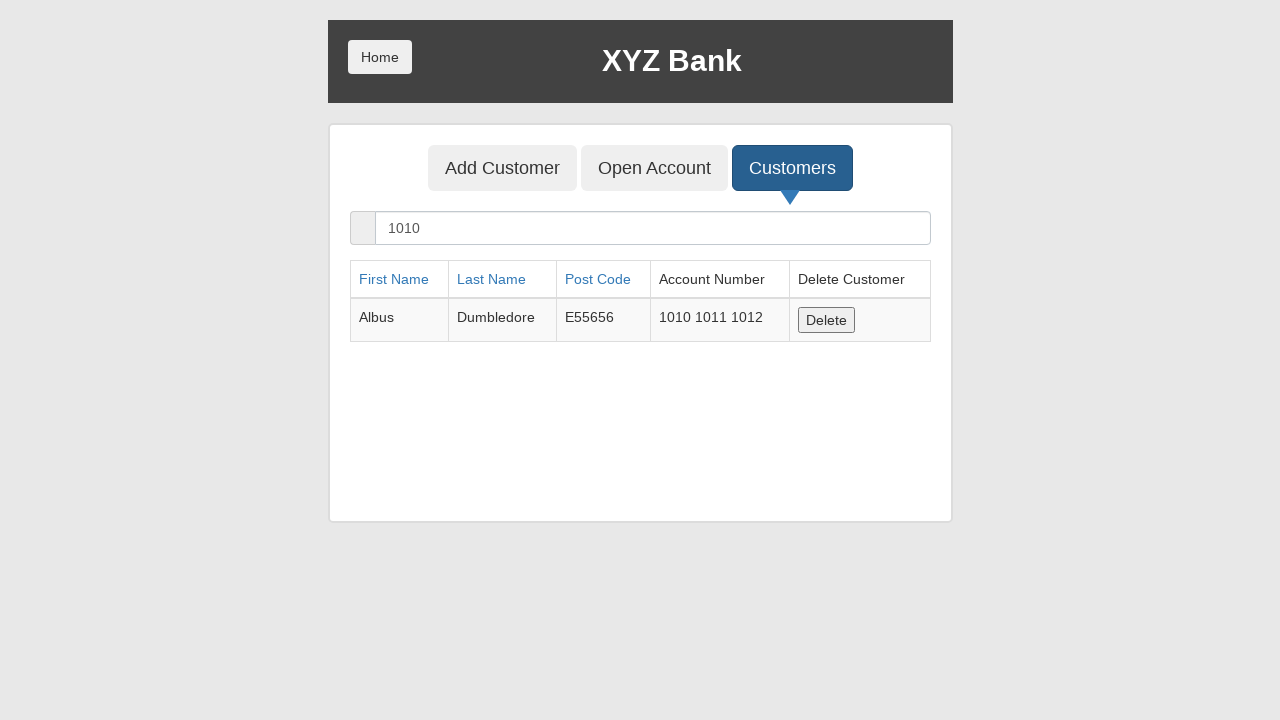

Search results filtered and displayed for account number 1010
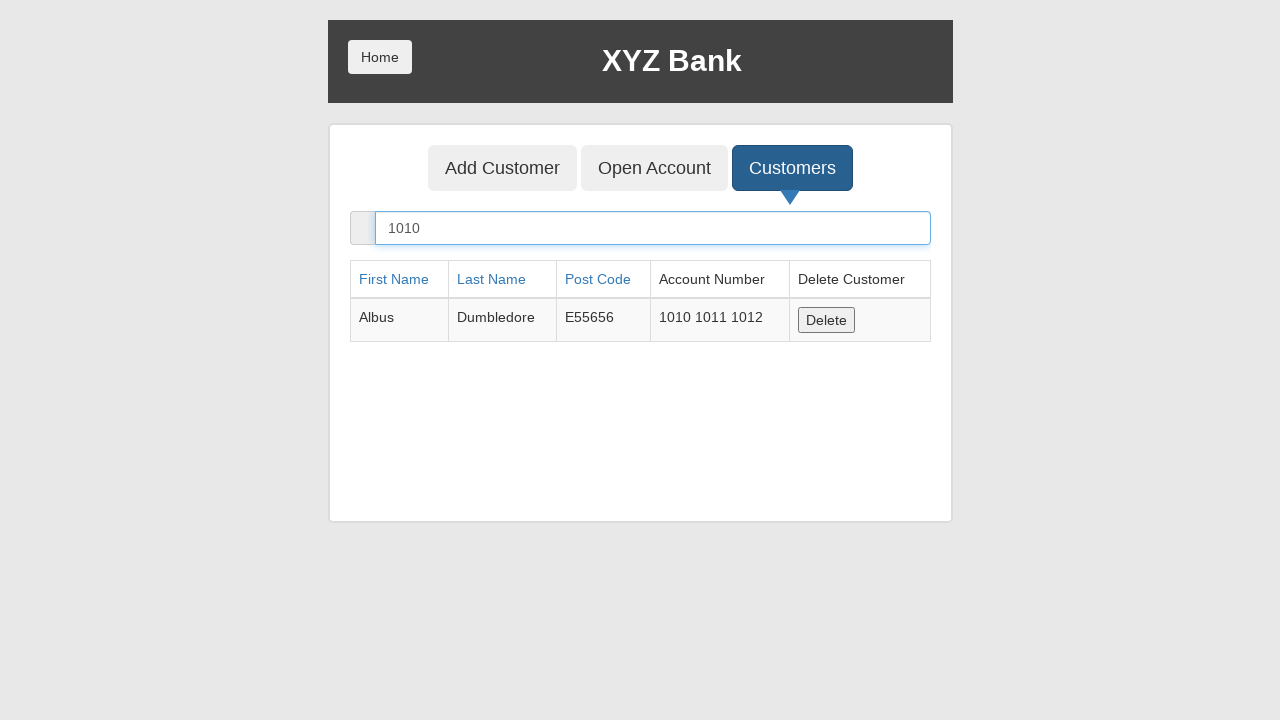

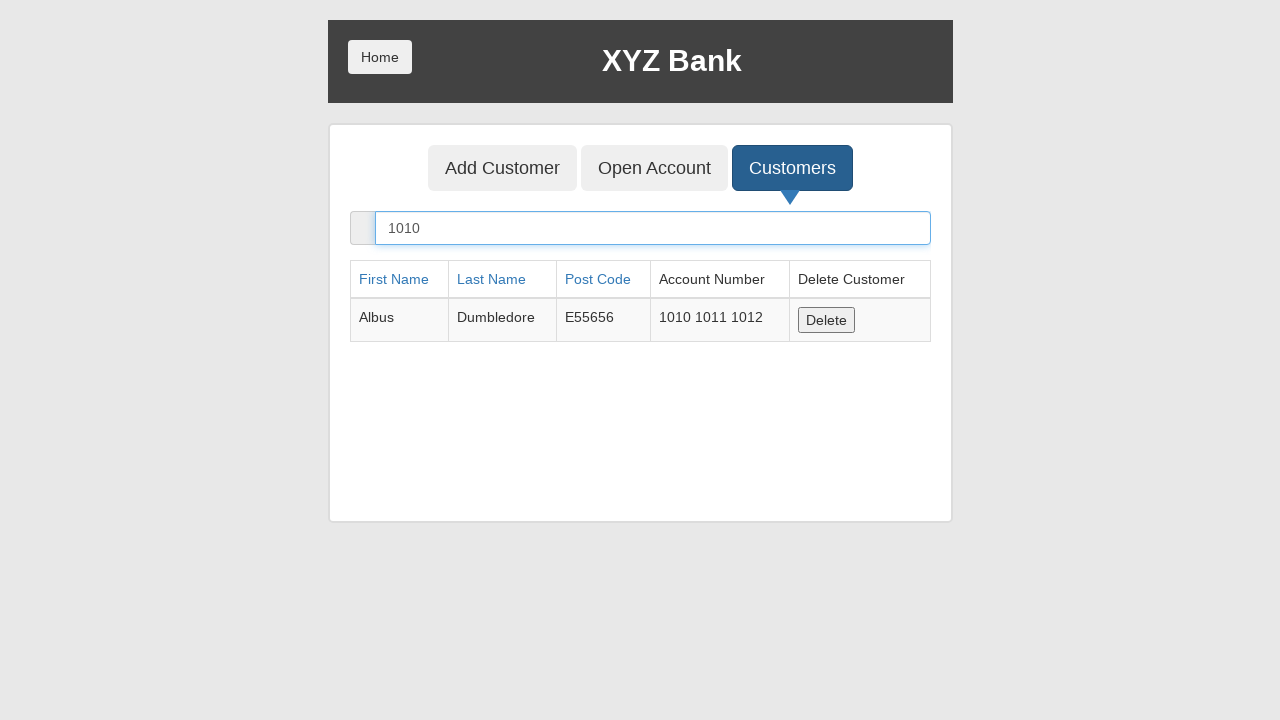